Tests Google Translate by entering Hebrew text into the translation input field

Starting URL: https://translate.google.com/?sl=iw&tl=en&op=translate

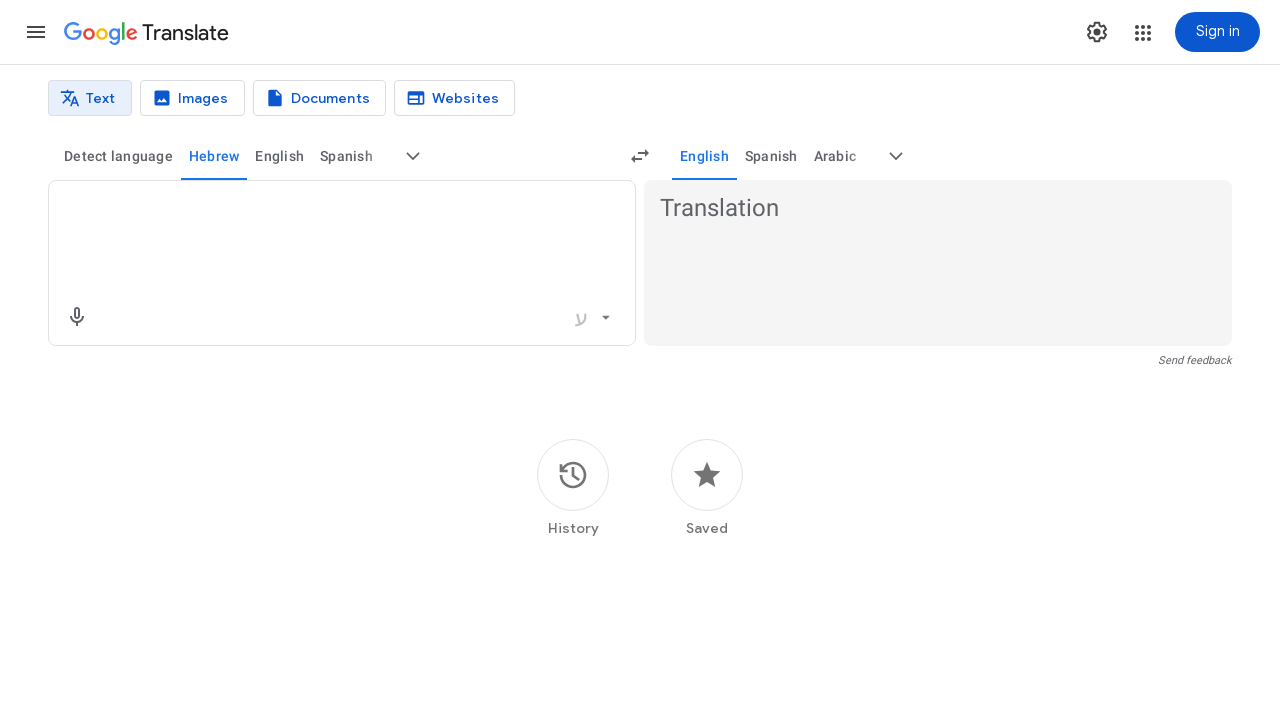

Translation textarea became available
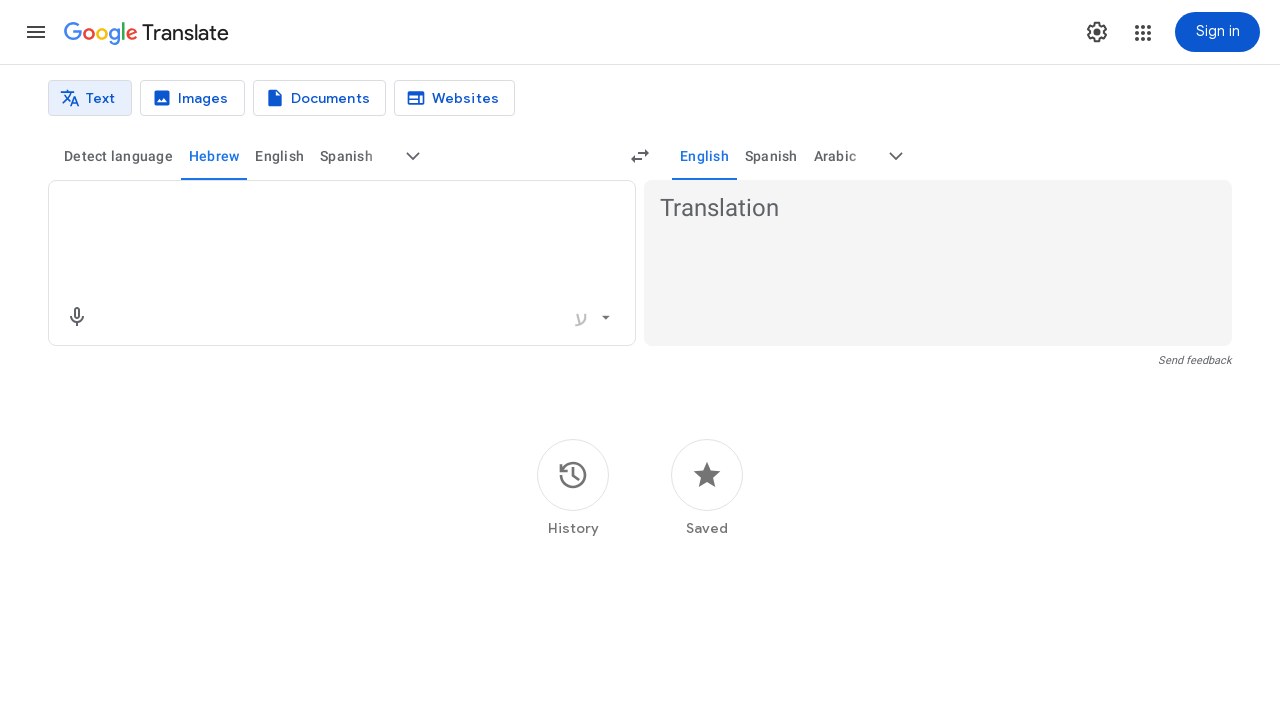

Entered Hebrew text 'גנן' into the source language textarea on textarea
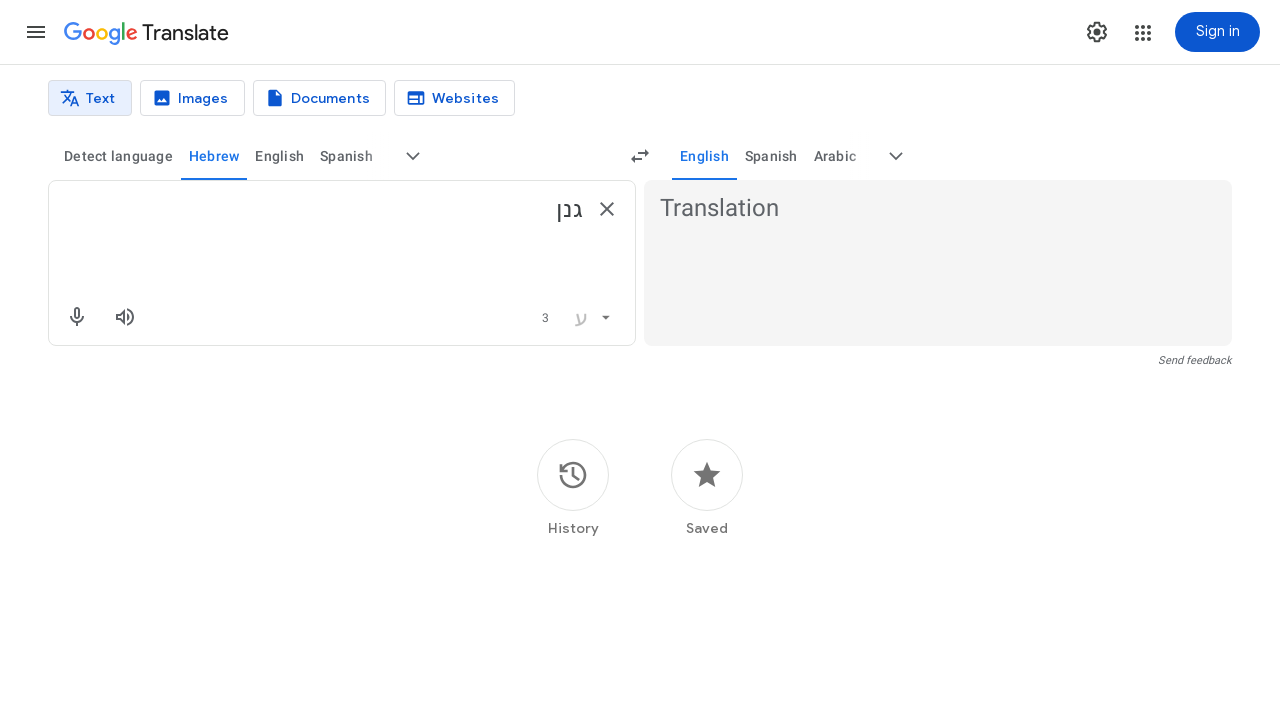

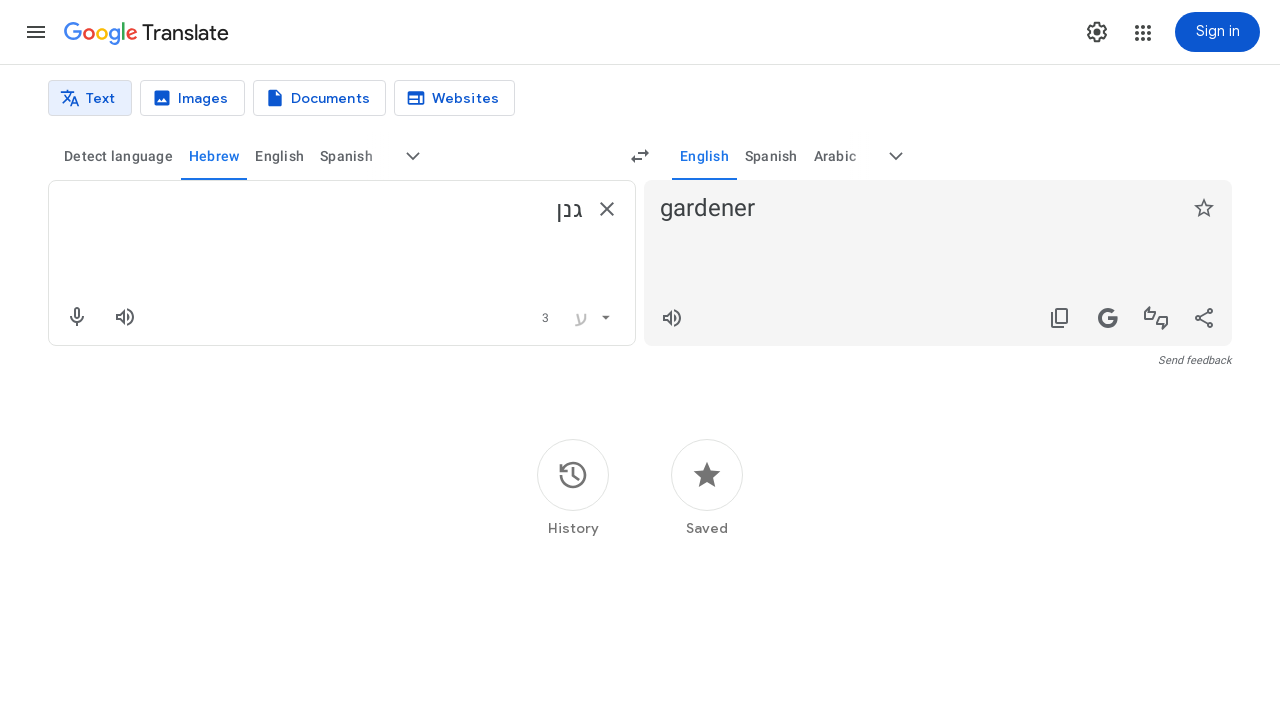